Tests dynamic properties page on DemoQA by interacting with buttons that enable after a delay, change color, and become visible after waiting.

Starting URL: https://demoqa.com/dynamic-properties

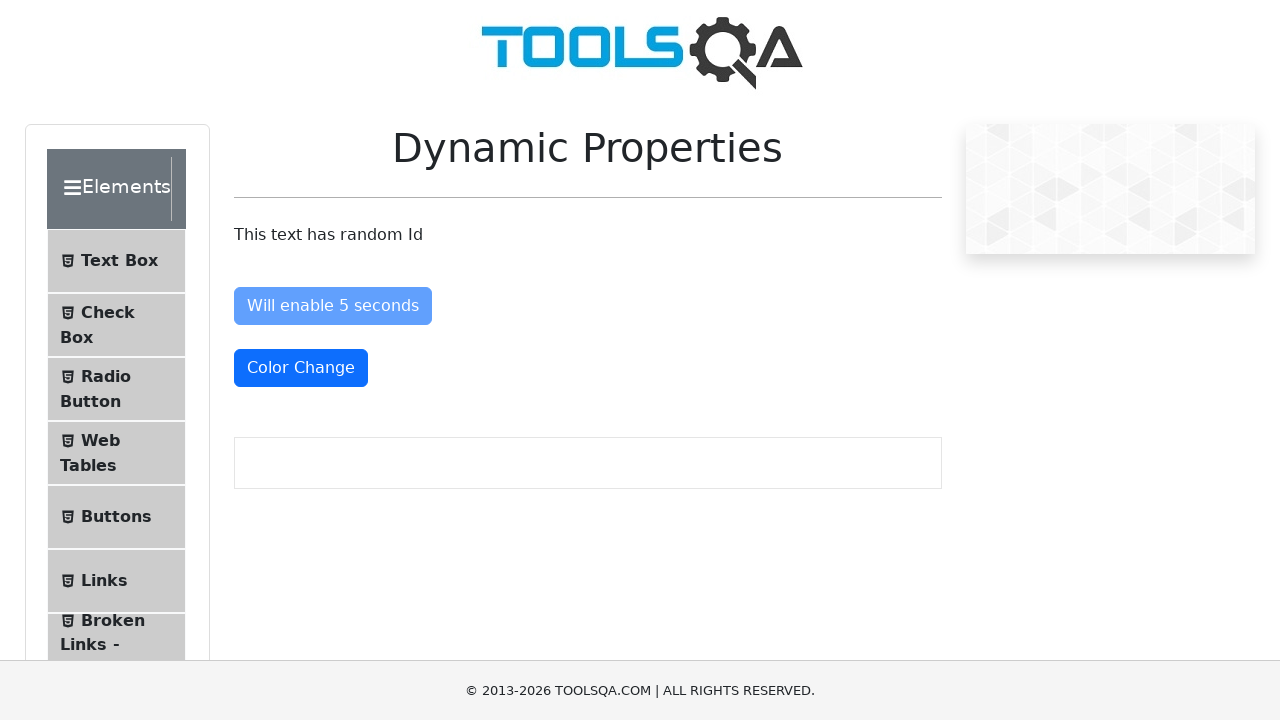

Navigated to DemoQA Dynamic Properties page
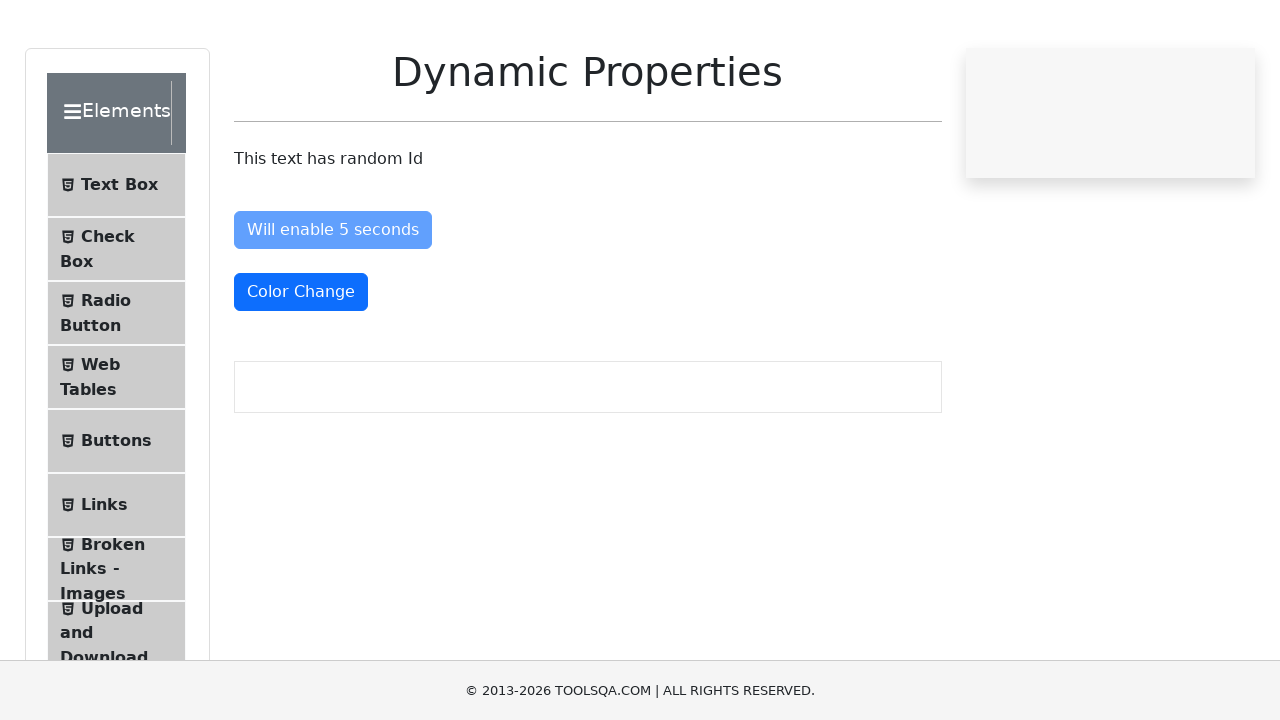

Waited for 'Enable After' button to become enabled after delay
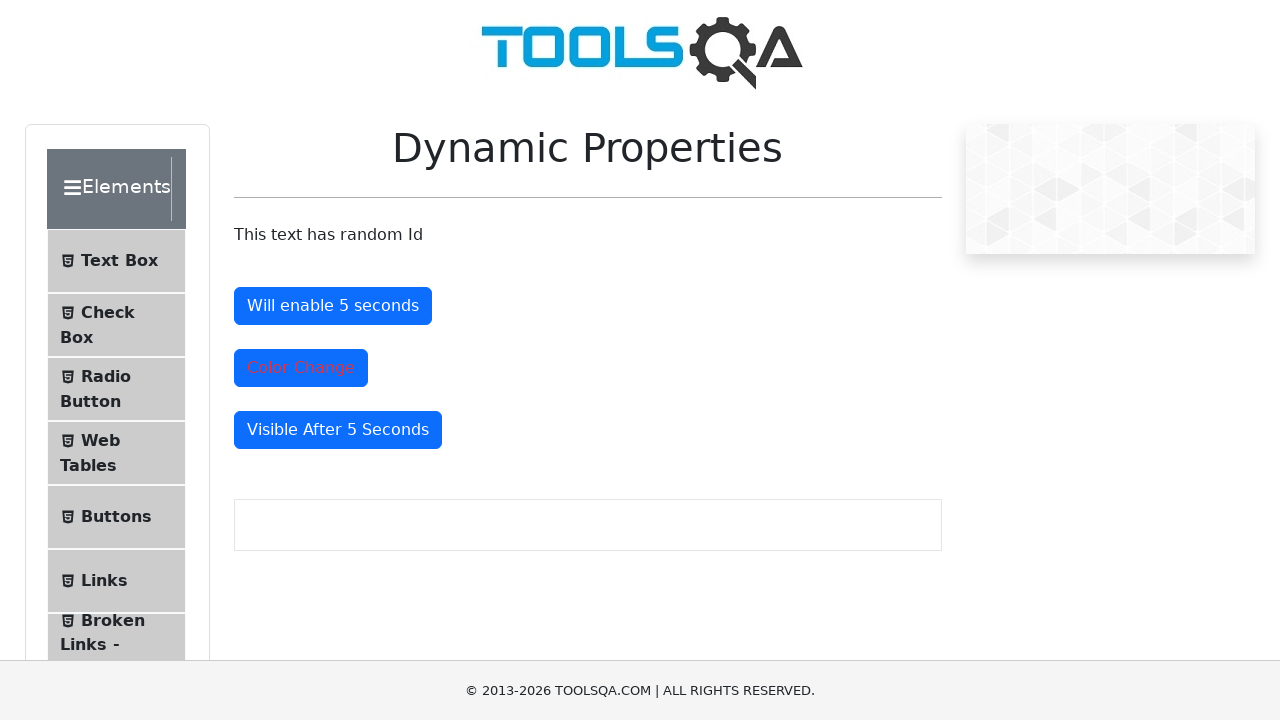

Scrolled 'Enable After' button into view
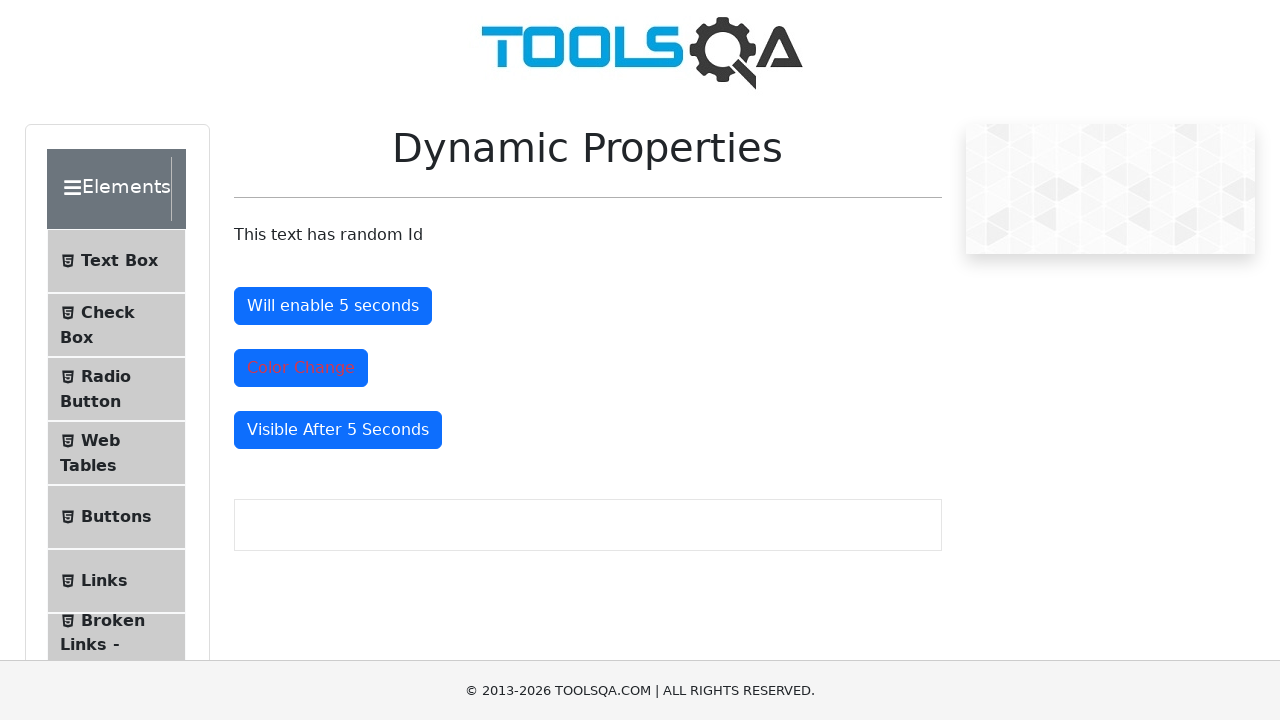

Clicked the 'Enable After' button at (333, 306) on button#enableAfter
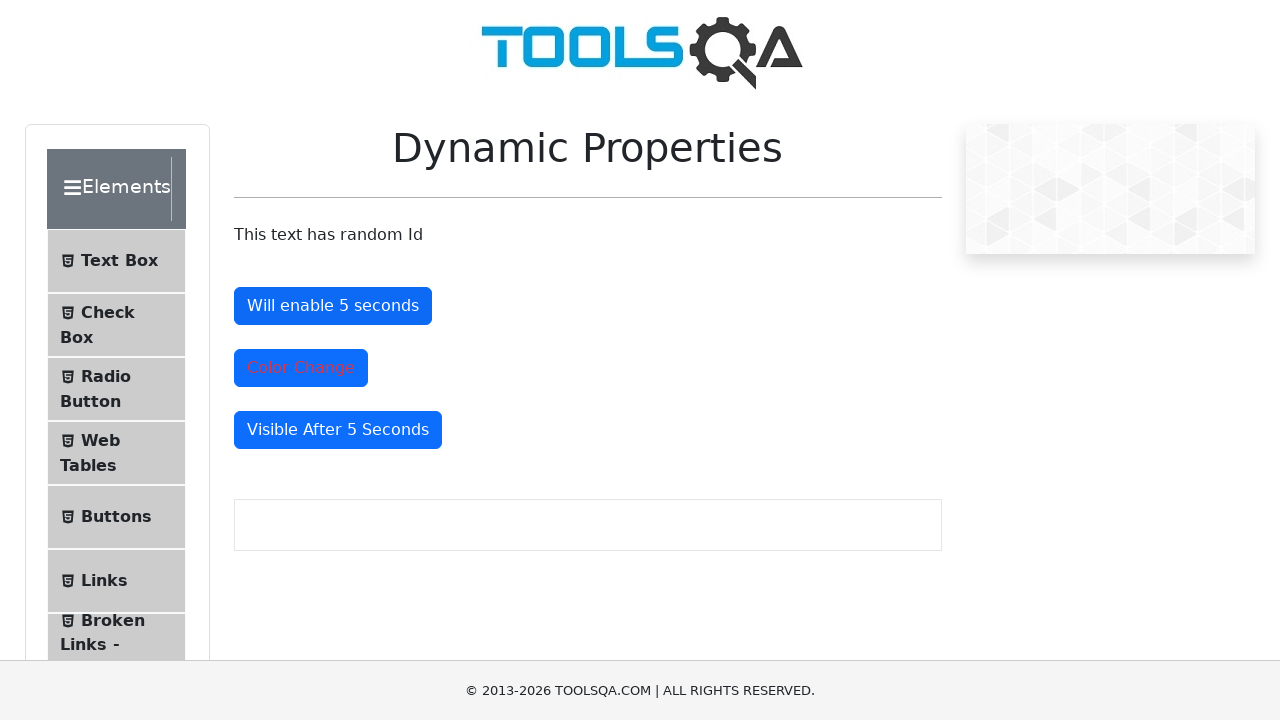

Waited for 'Color Change' button to change to red (text-danger class)
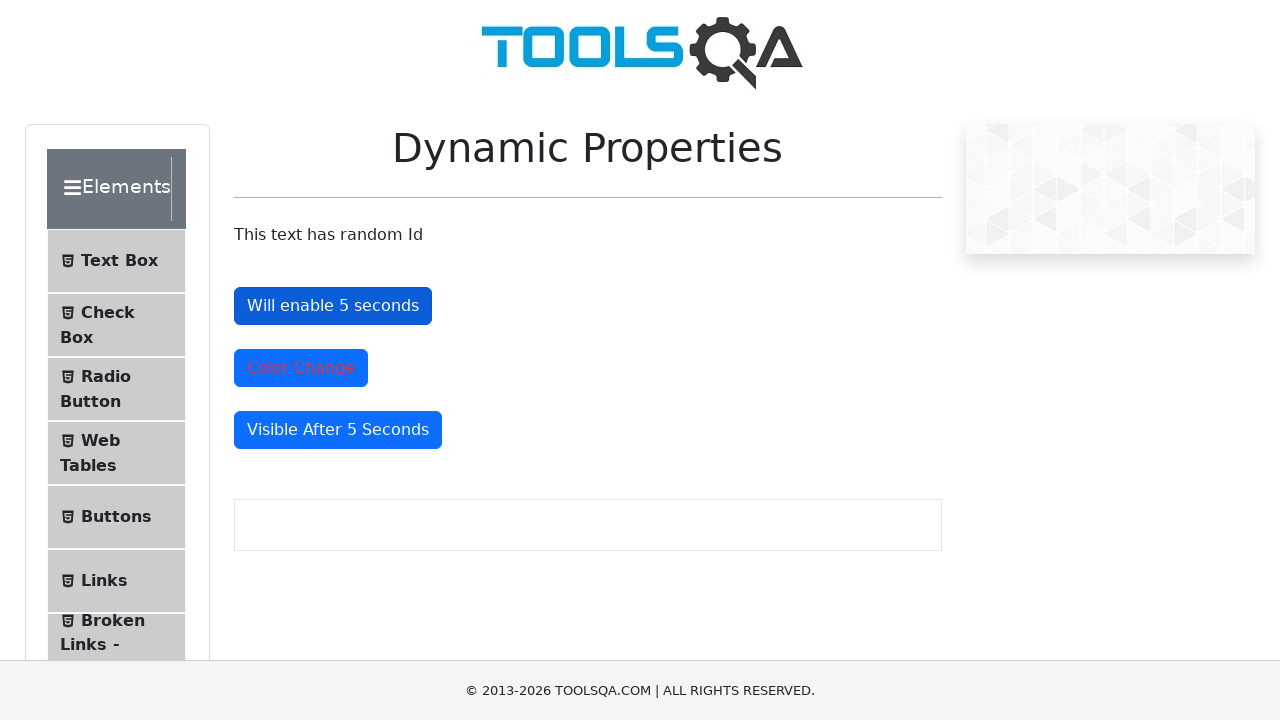

Scrolled 'Color Change' button into view
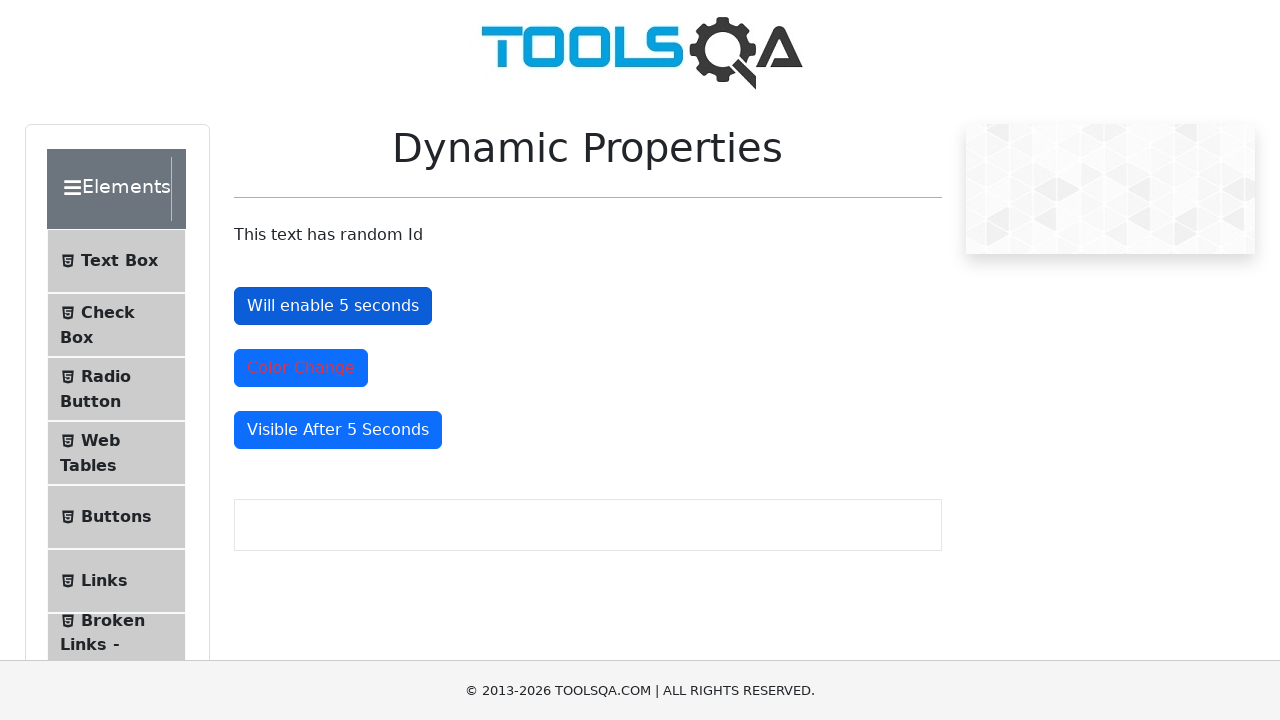

Clicked the 'Color Change' button at (301, 368) on button#colorChange
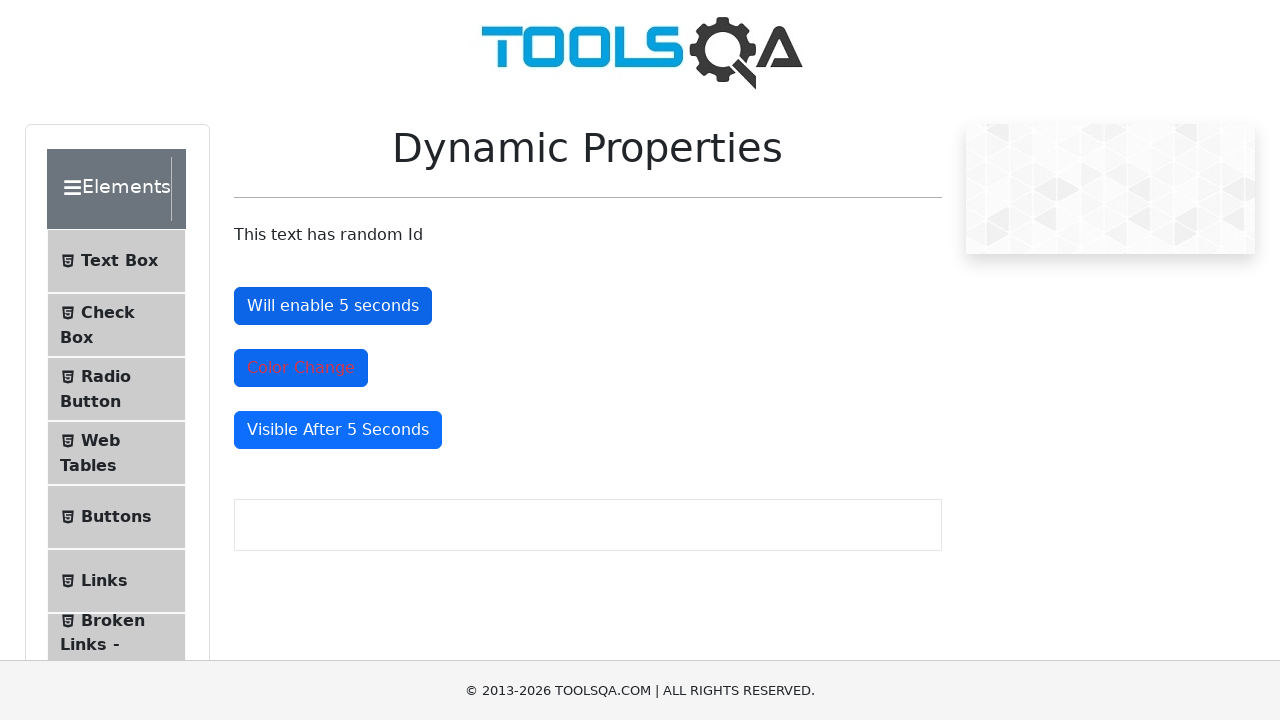

Waited for 'Visible After' button to become visible after delay
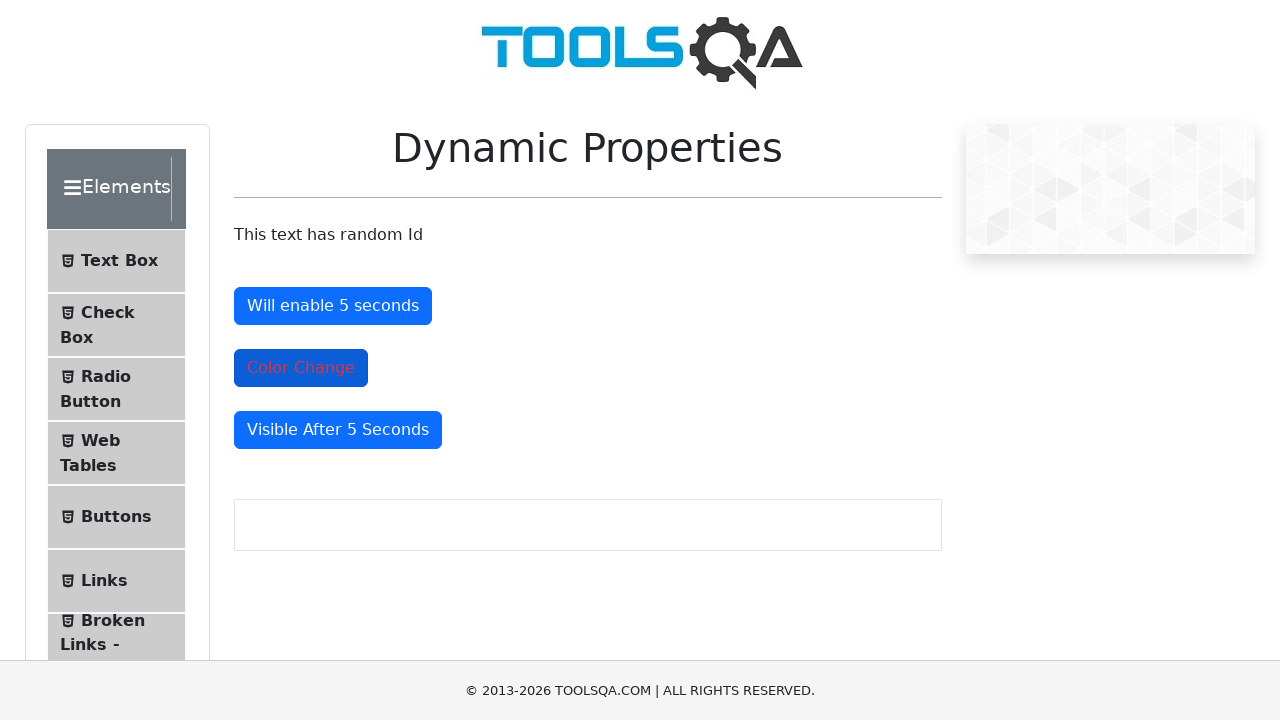

Scrolled 'Visible After' button into view
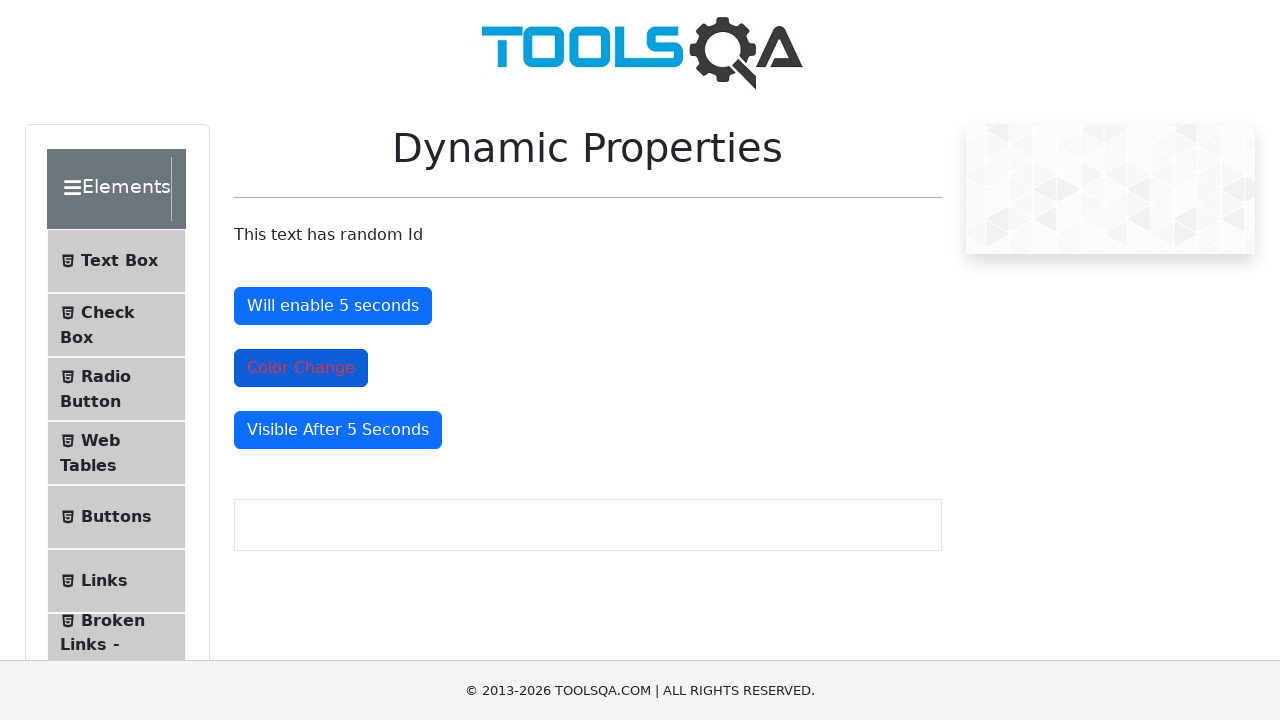

Clicked the 'Visible After' button at (338, 430) on button#visibleAfter
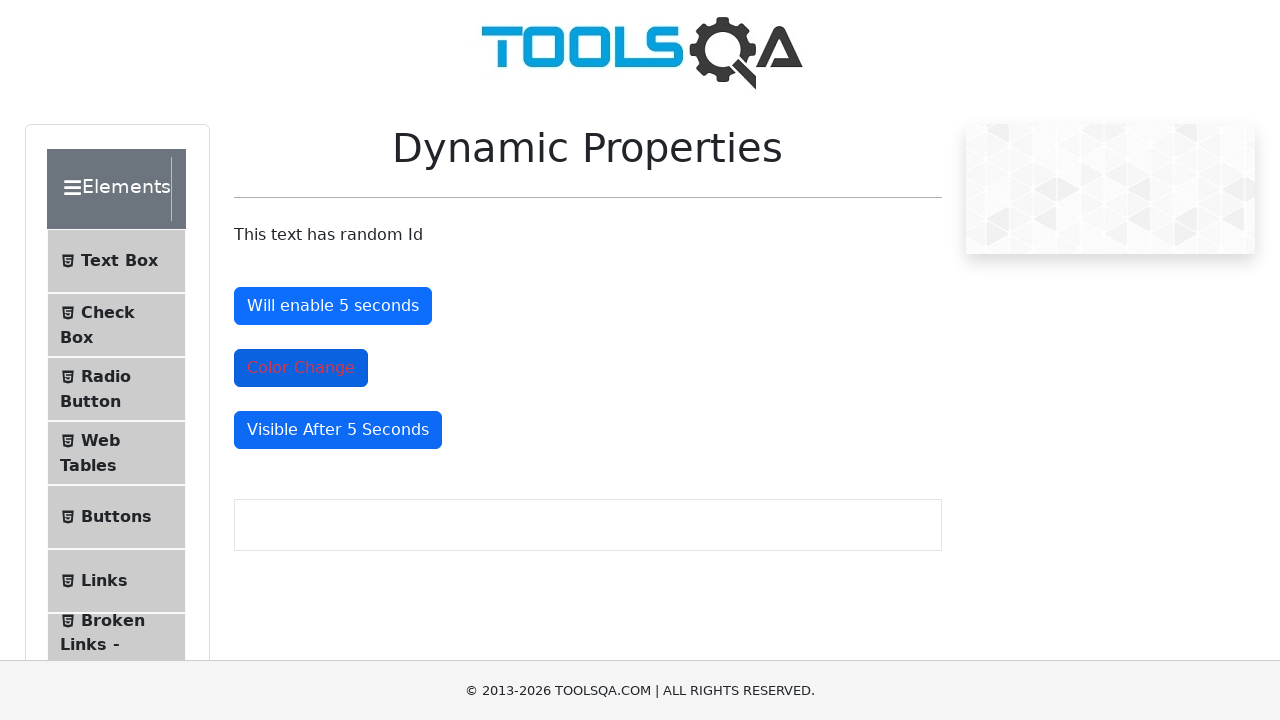

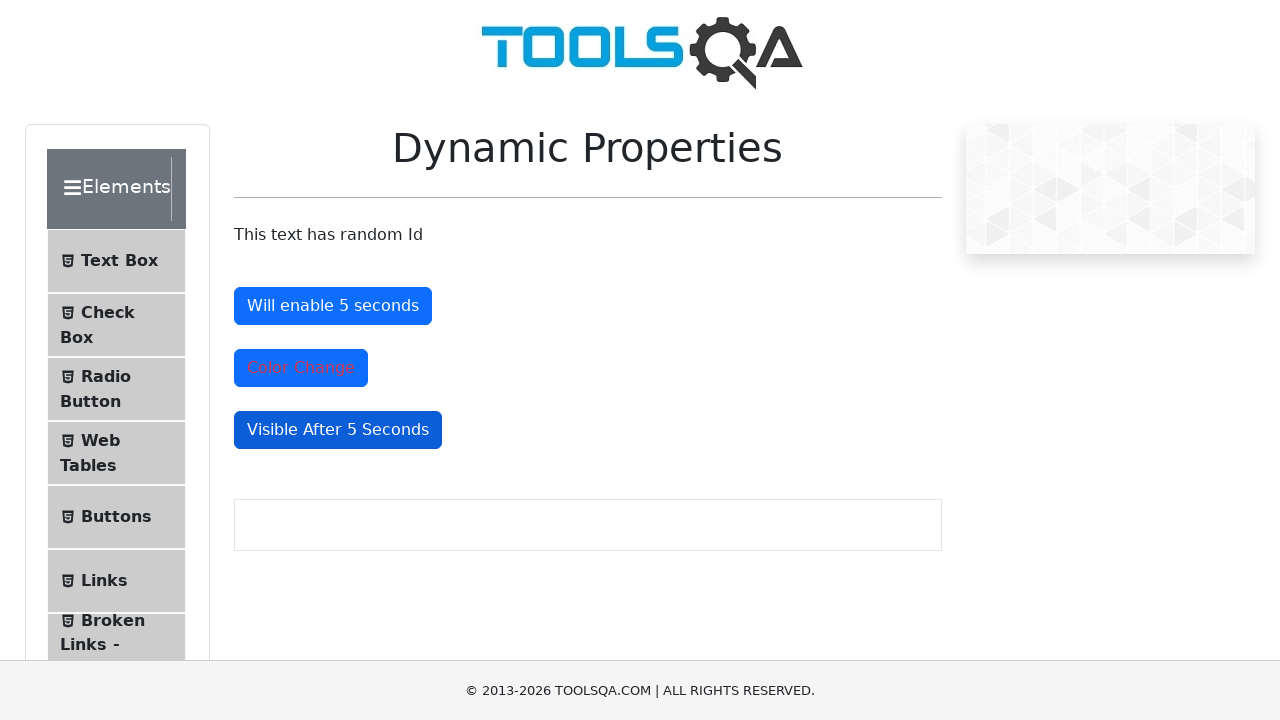